Tests closing a modal advertisement popup by clicking the close button in the modal footer on the entry_ad page

Starting URL: https://the-internet.herokuapp.com/entry_ad

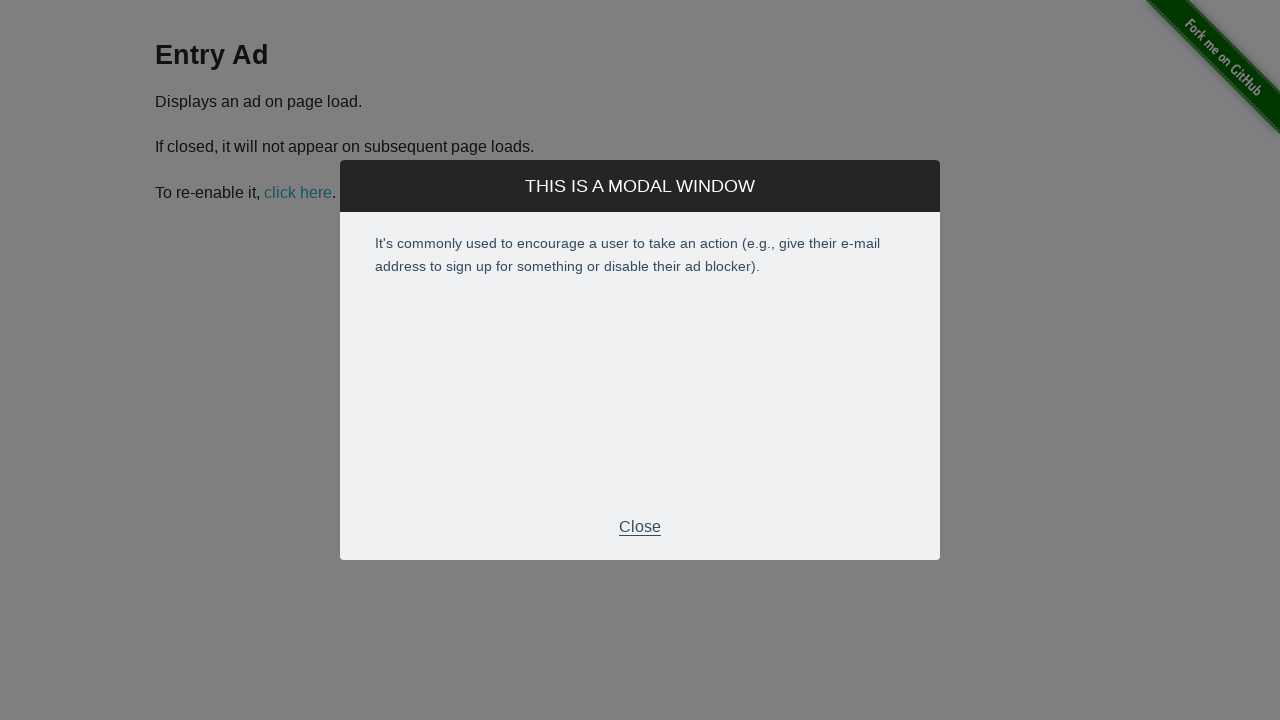

Modal footer appeared on entry_ad page
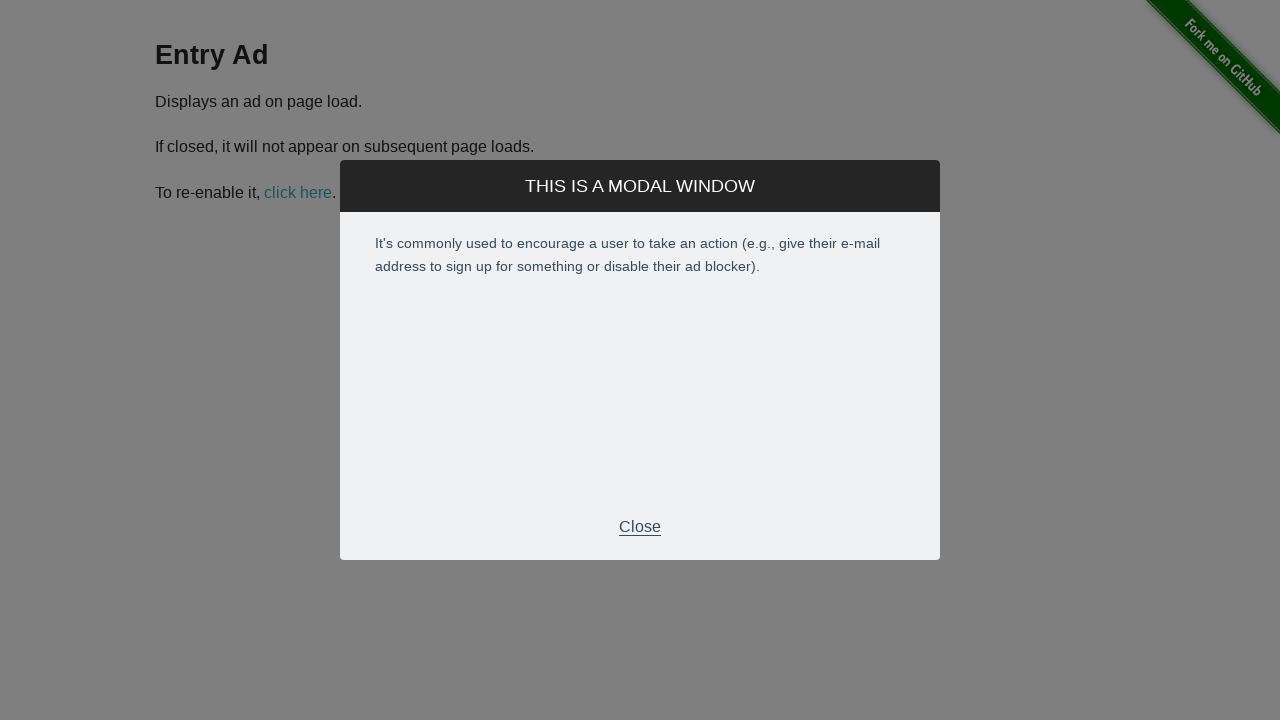

Clicked close button in modal footer to dismiss advertisement at (640, 527) on .modal-footer
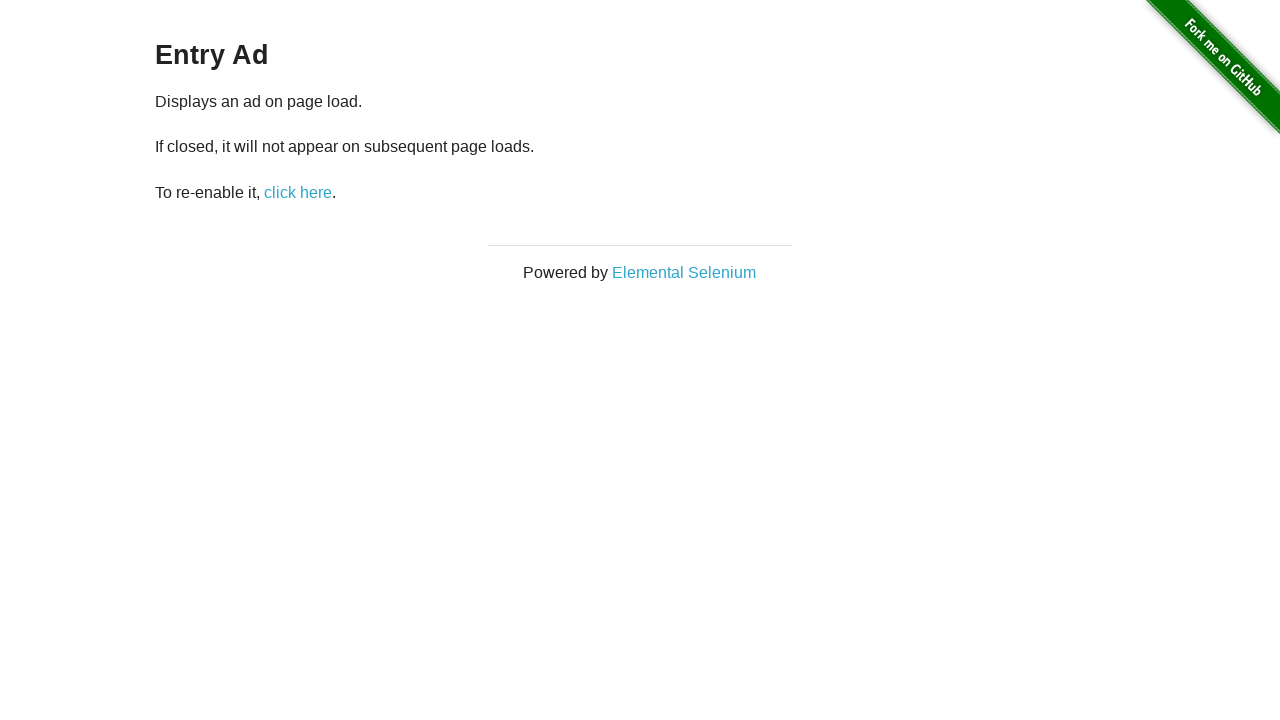

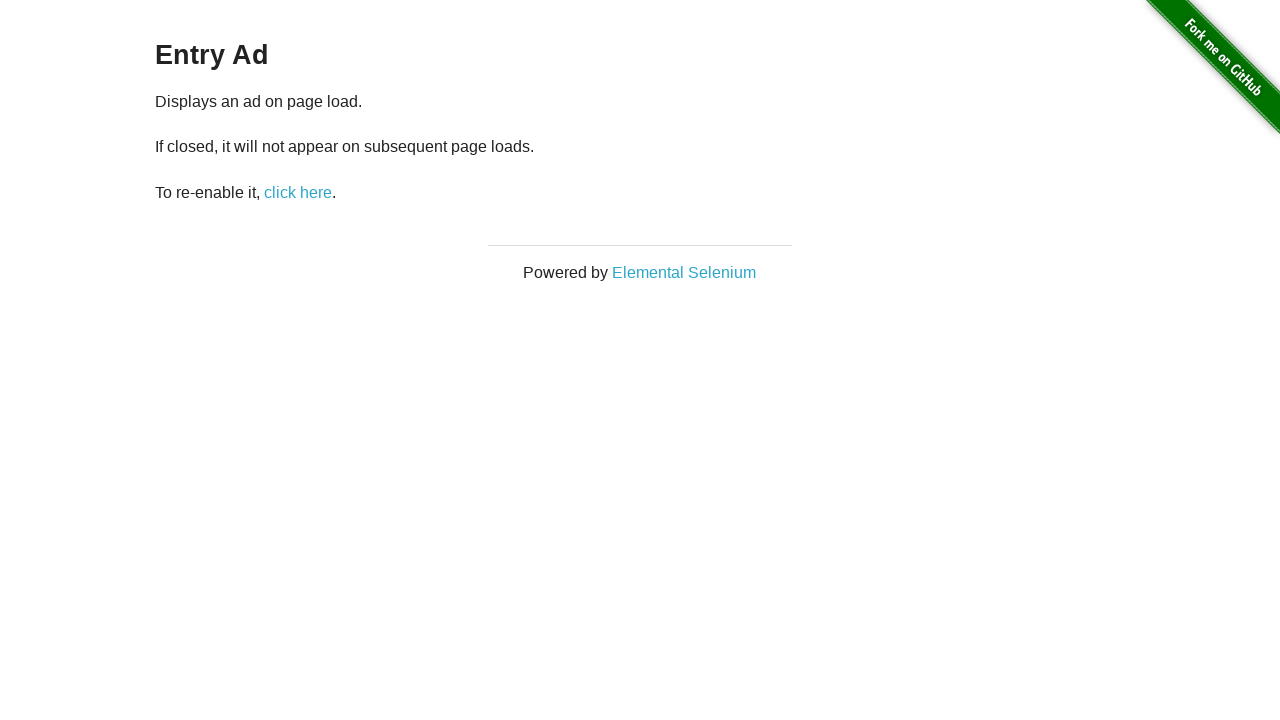